Tests a confirmation dialog by clicking a button, accepting the confirmation, and verifying the result message shows "Ok" was selected

Starting URL: https://demoqa.com/alerts

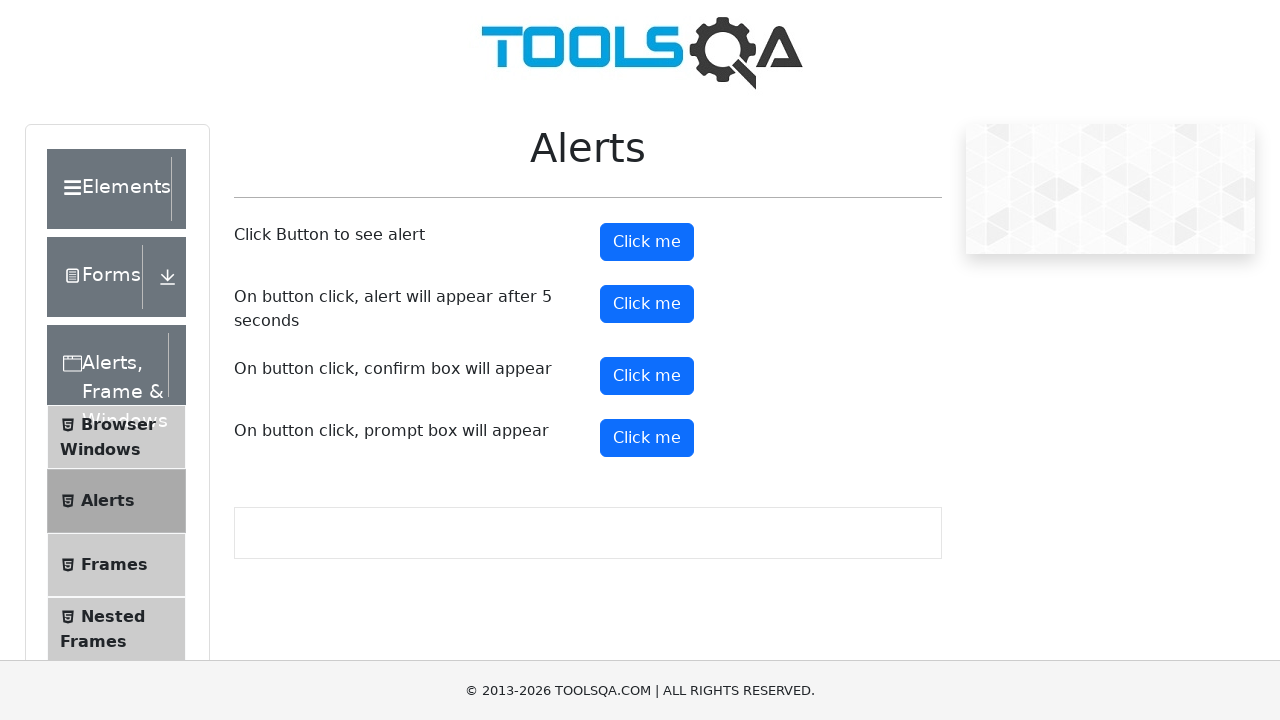

Set up dialog handler to accept confirmation dialogs
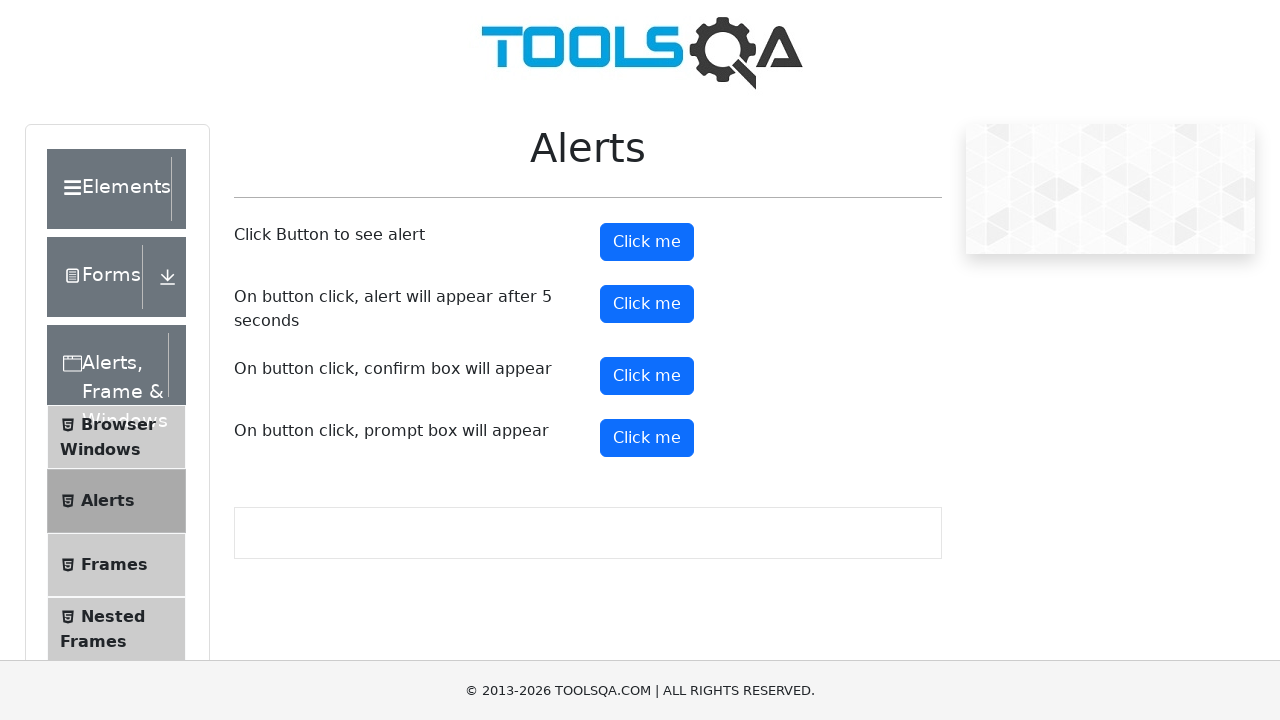

Clicked the confirm button to trigger confirmation dialog at (647, 376) on #confirmButton
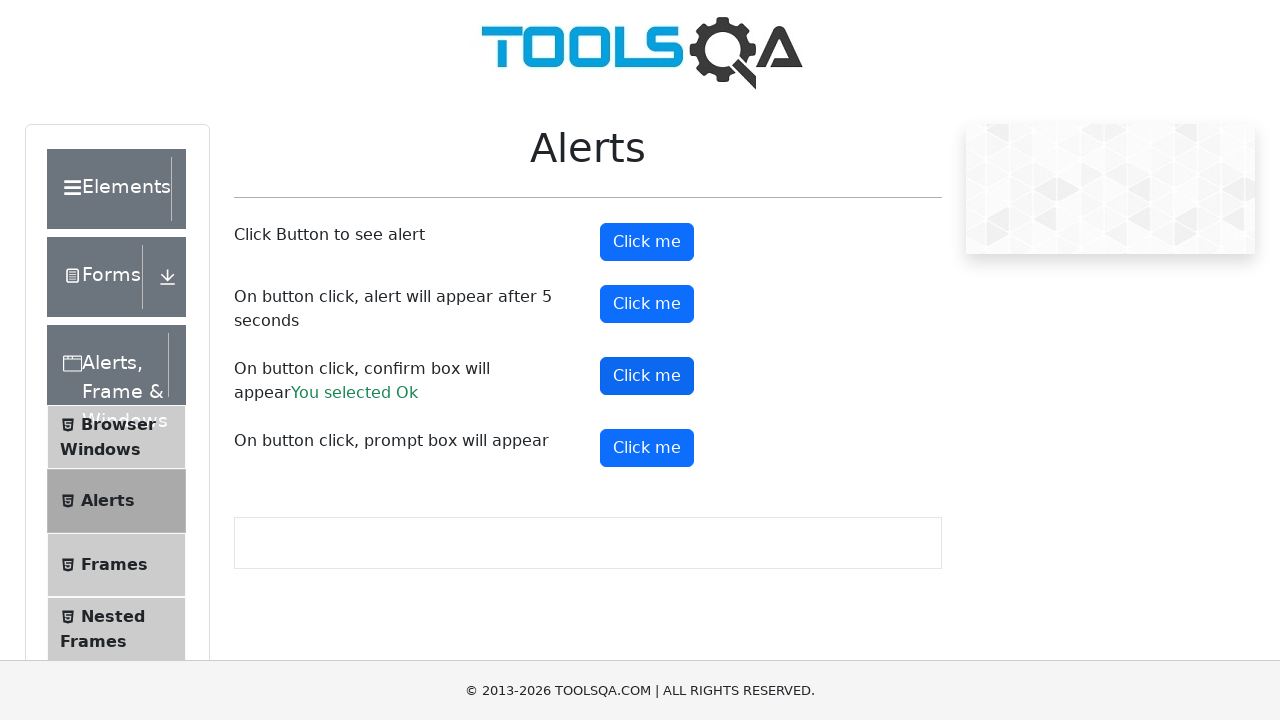

Confirmation result message appeared showing 'Ok' was selected
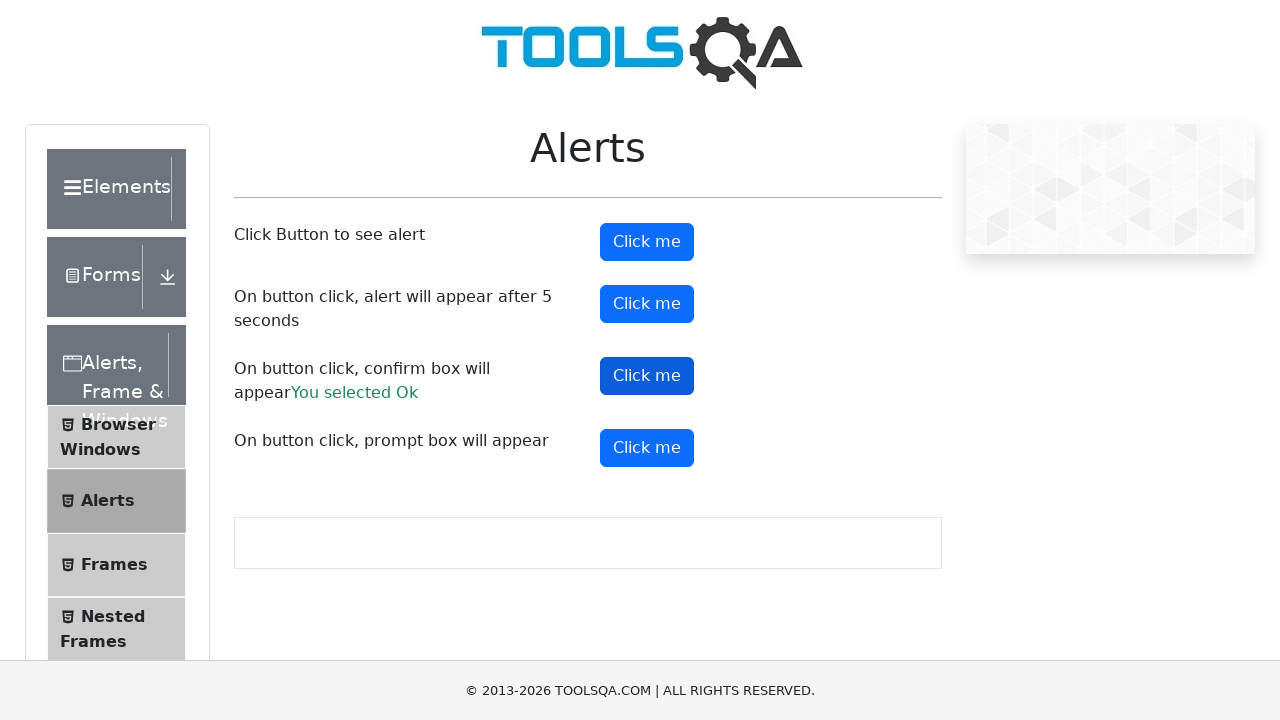

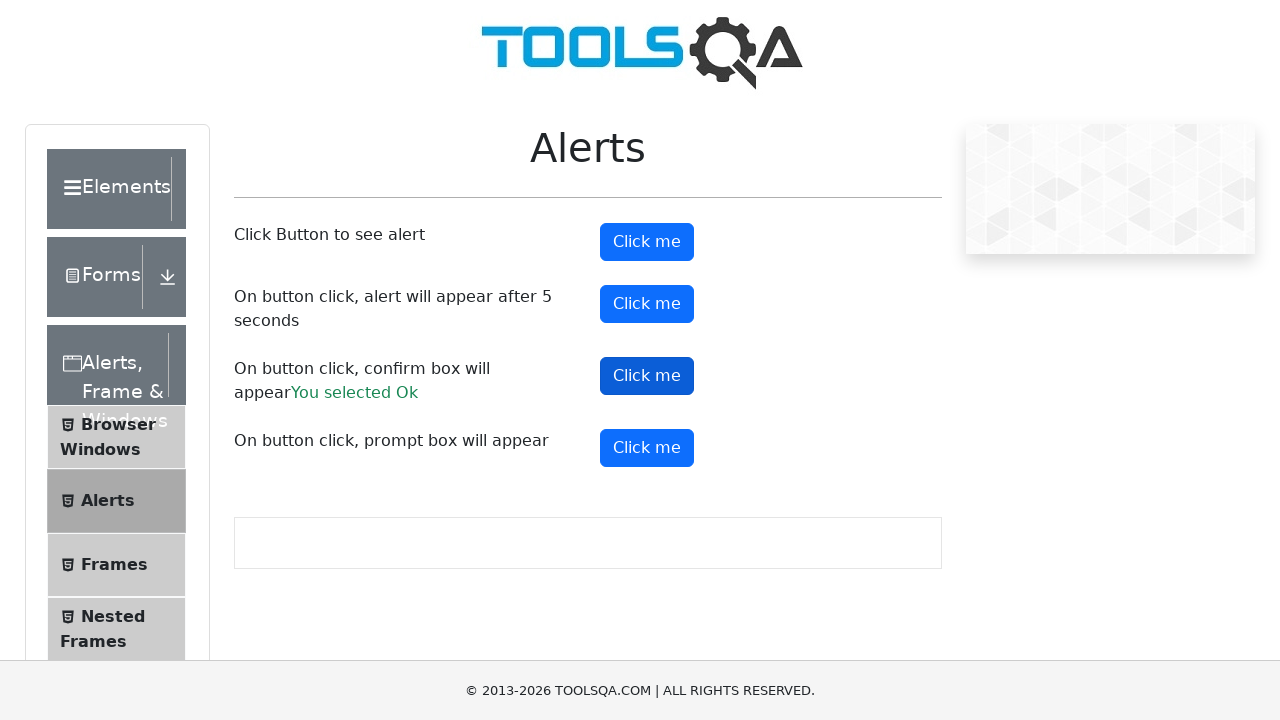